Tests hide functionality by clicking the hide button and validating the text element becomes hidden

Starting URL: https://rahulshettyacademy.com/AutomationPractice/

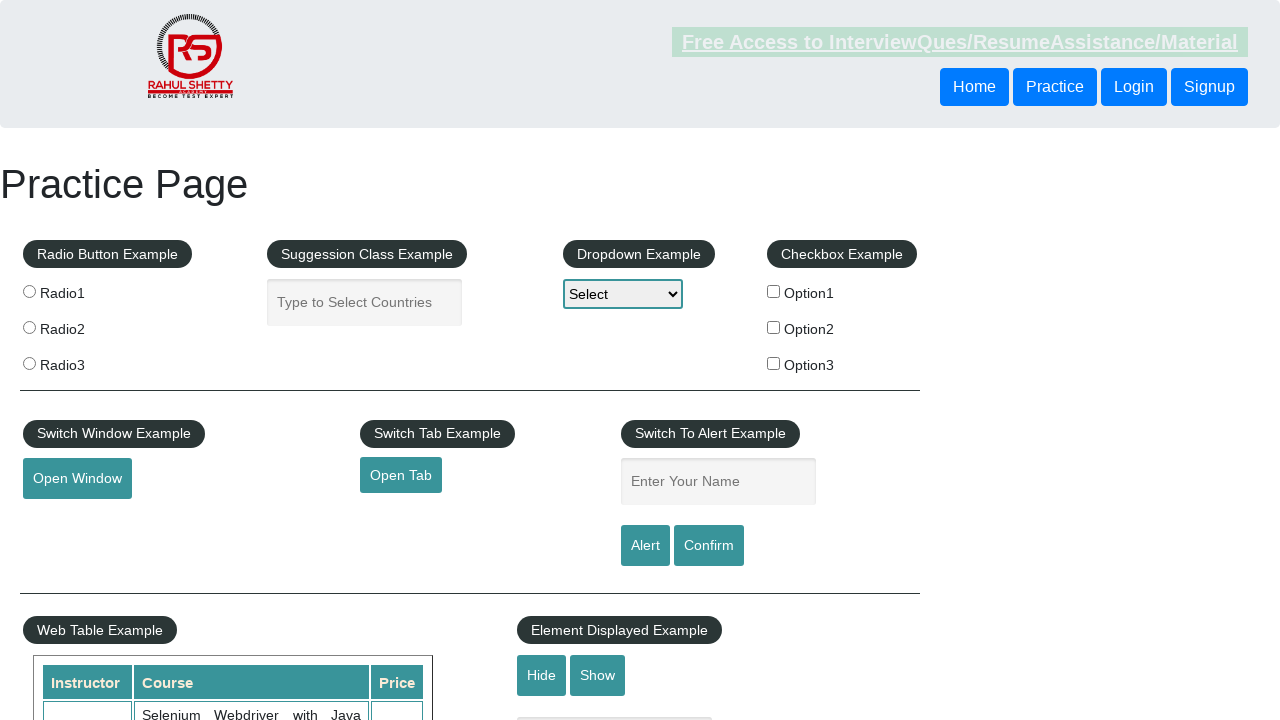

Clicked the hide button at (542, 675) on #hide-textbox
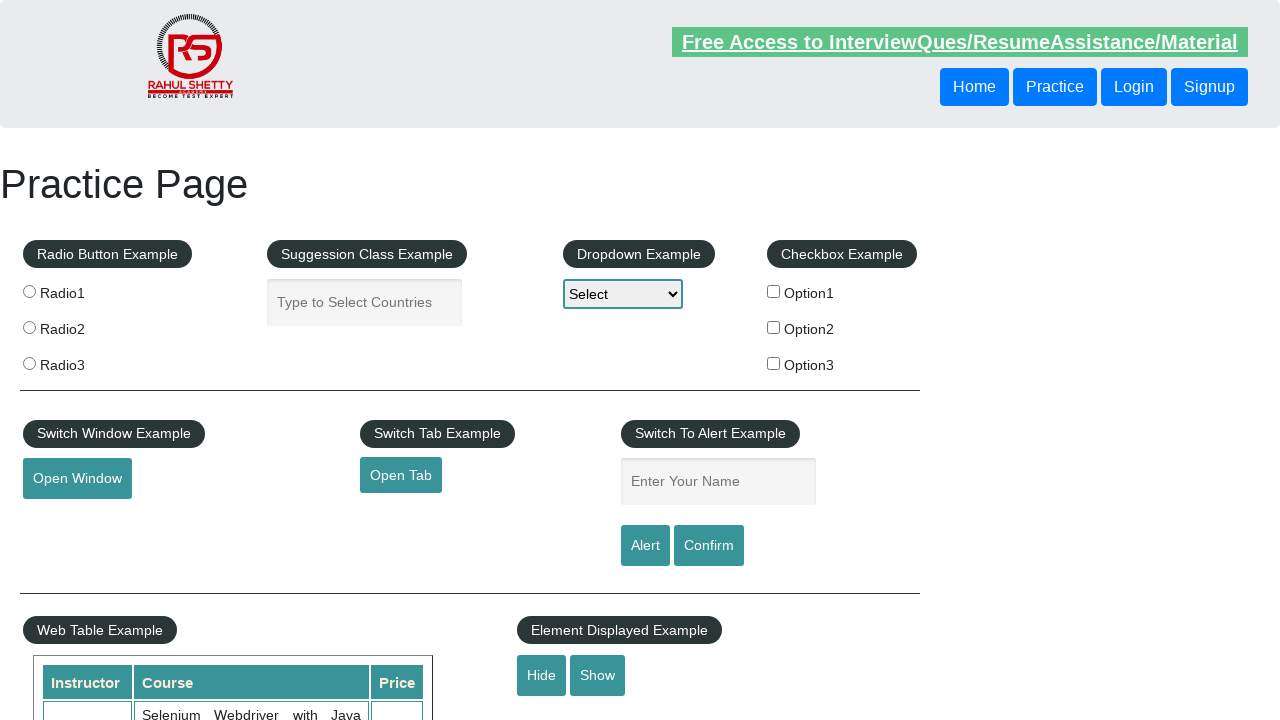

Waited for text element to become hidden
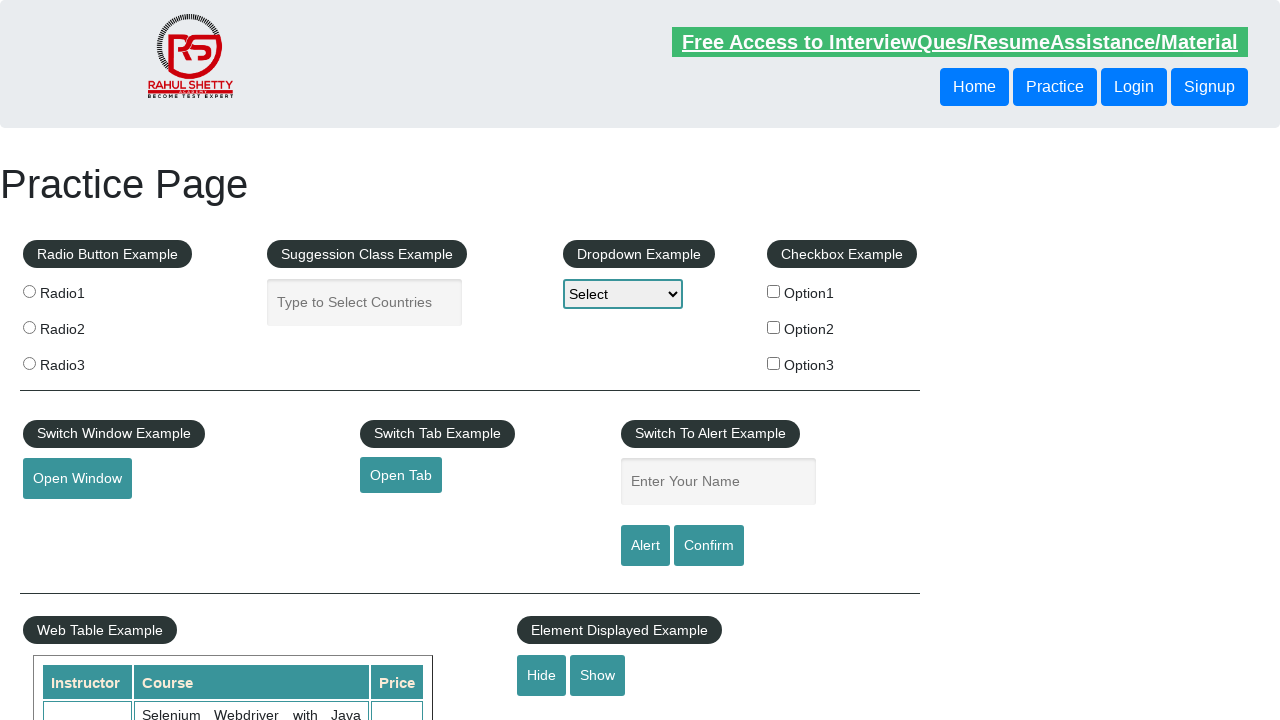

Verified that the text element is hidden
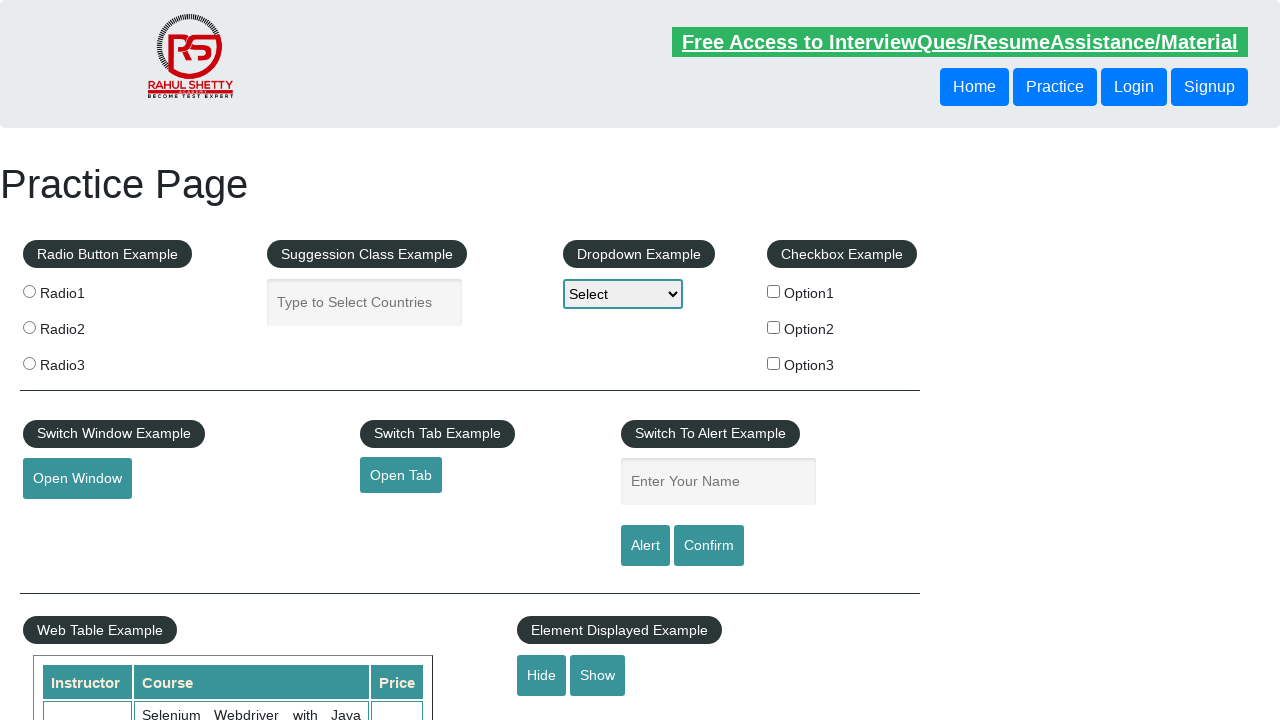

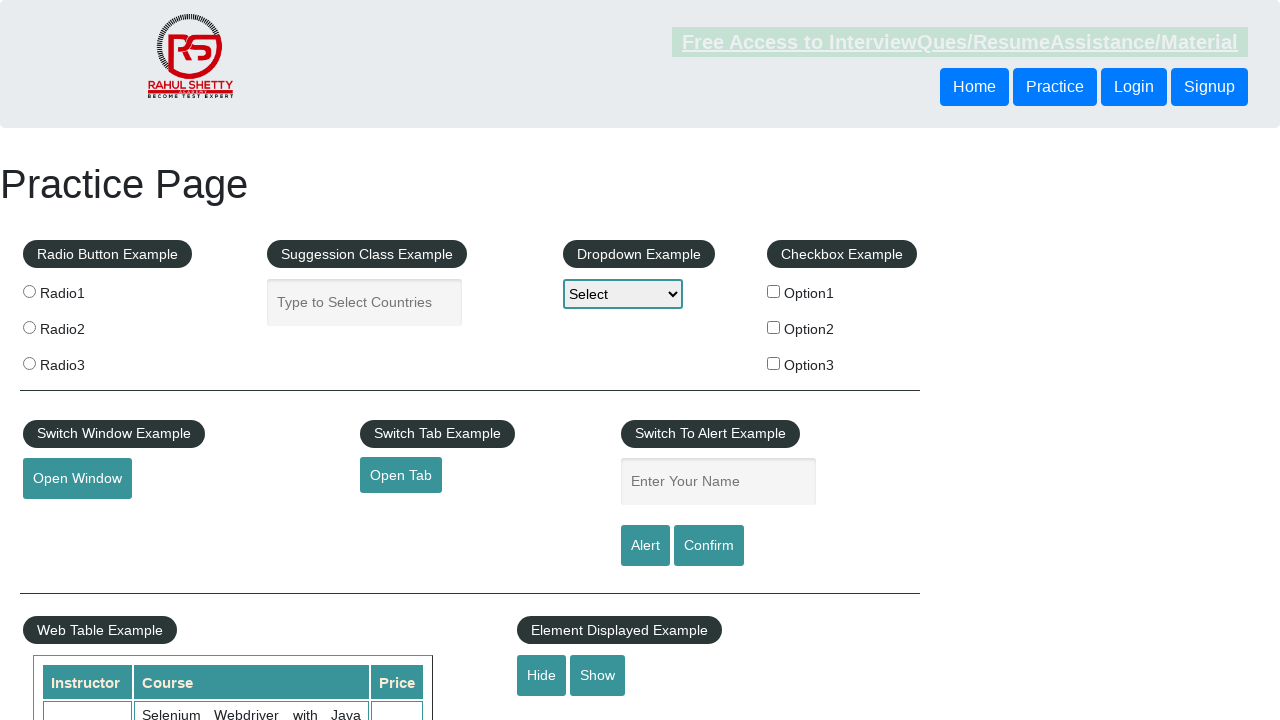